Navigates to the Jobs page from the navigation menu and verifies the page title

Starting URL: https://alchemy.hguy.co/jobs

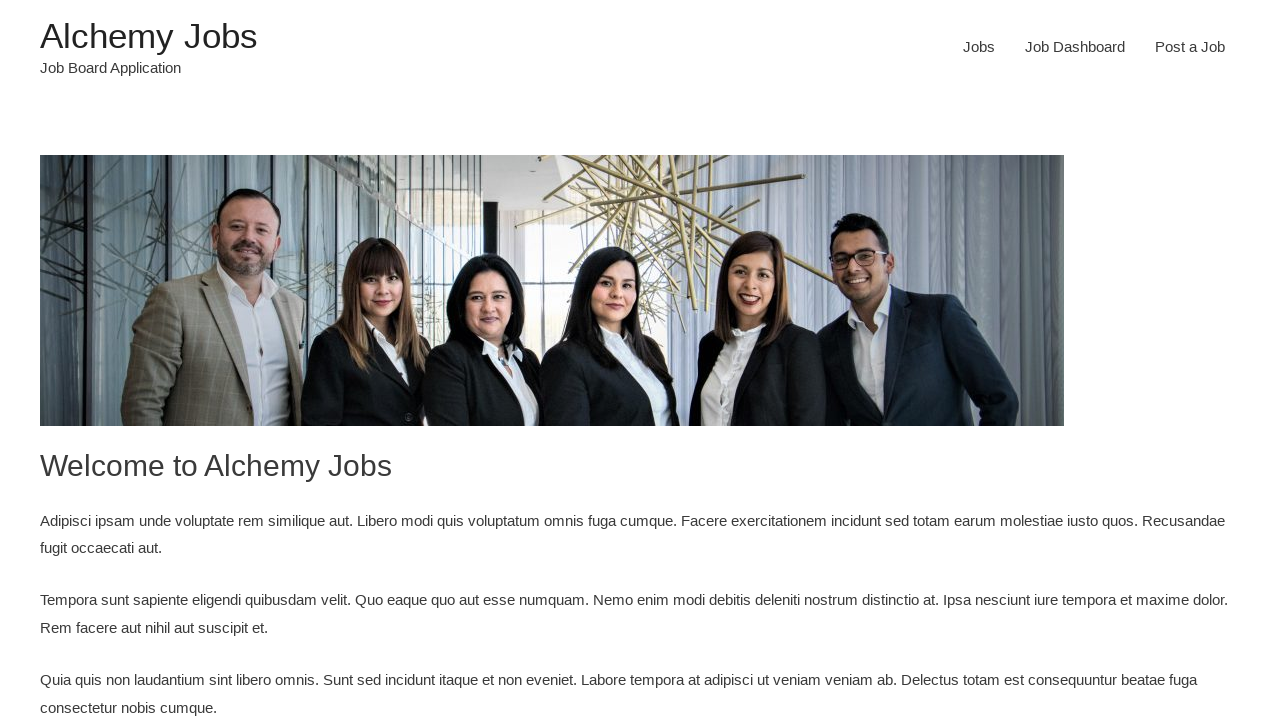

Clicked on the Jobs link in the navigation menu at (979, 47) on xpath=//a[text()='Jobs']
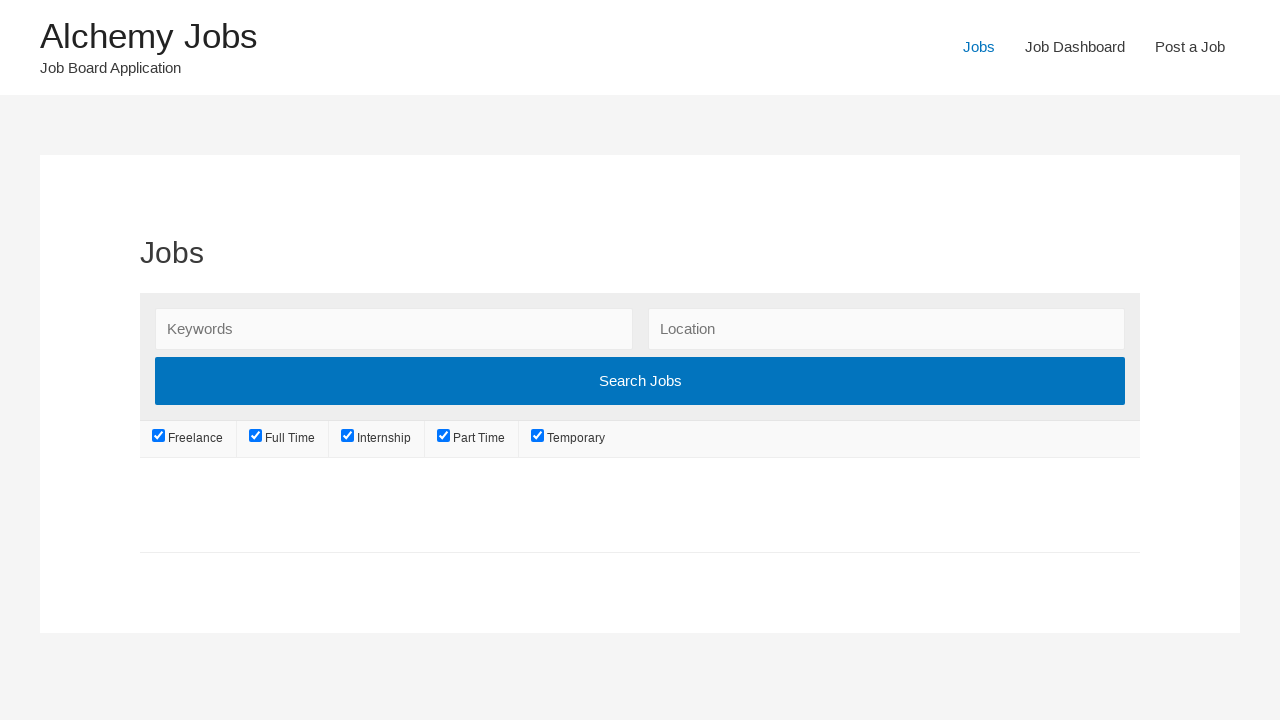

Retrieved page title
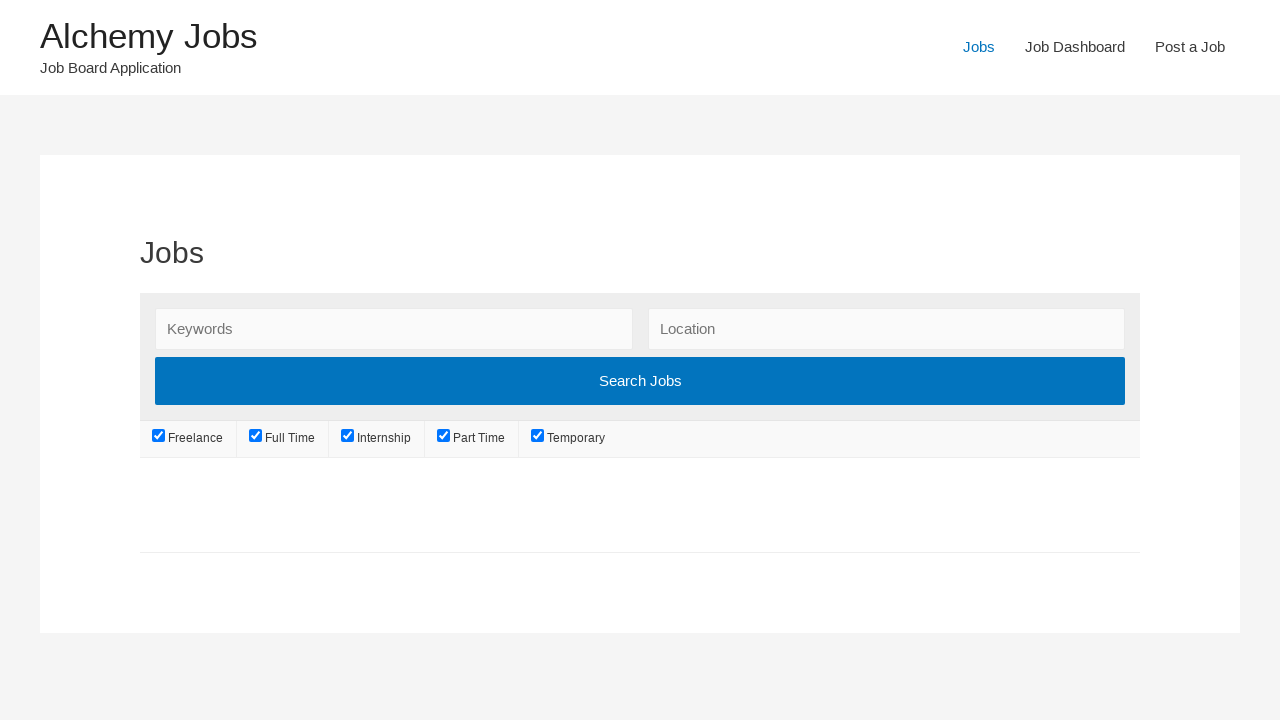

Verified page title is 'Jobs – Alchemy Jobs'
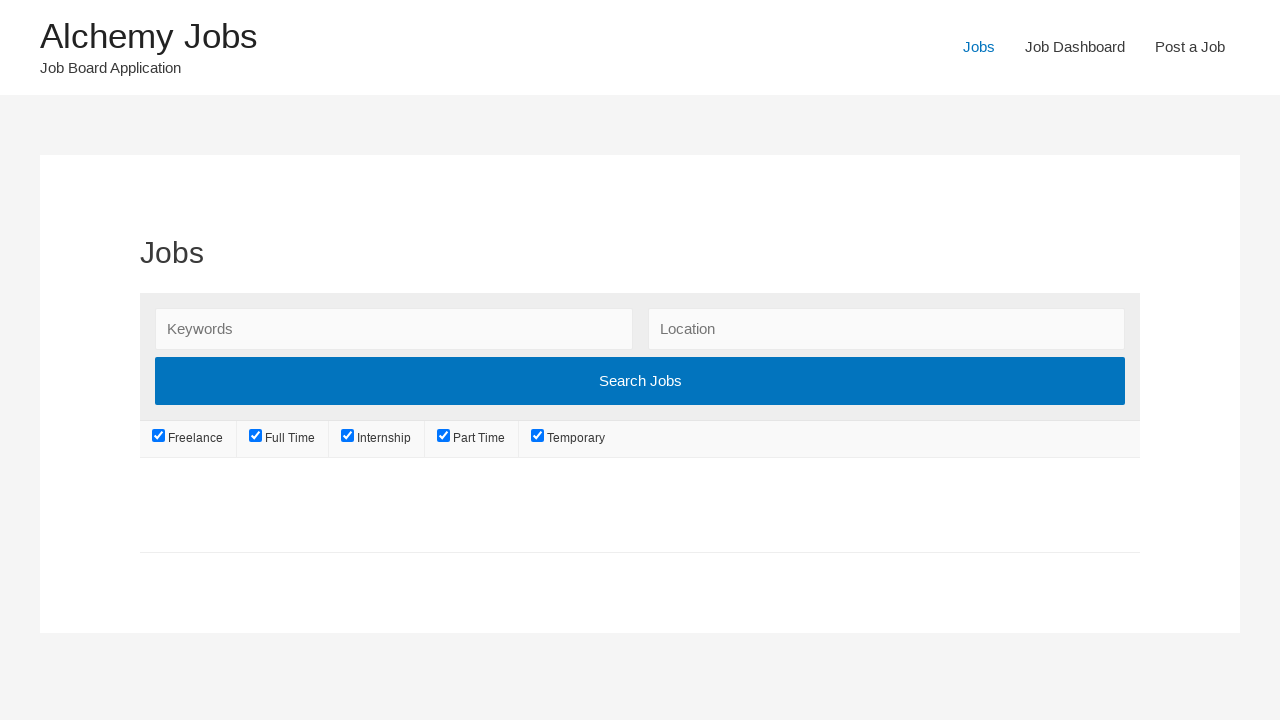

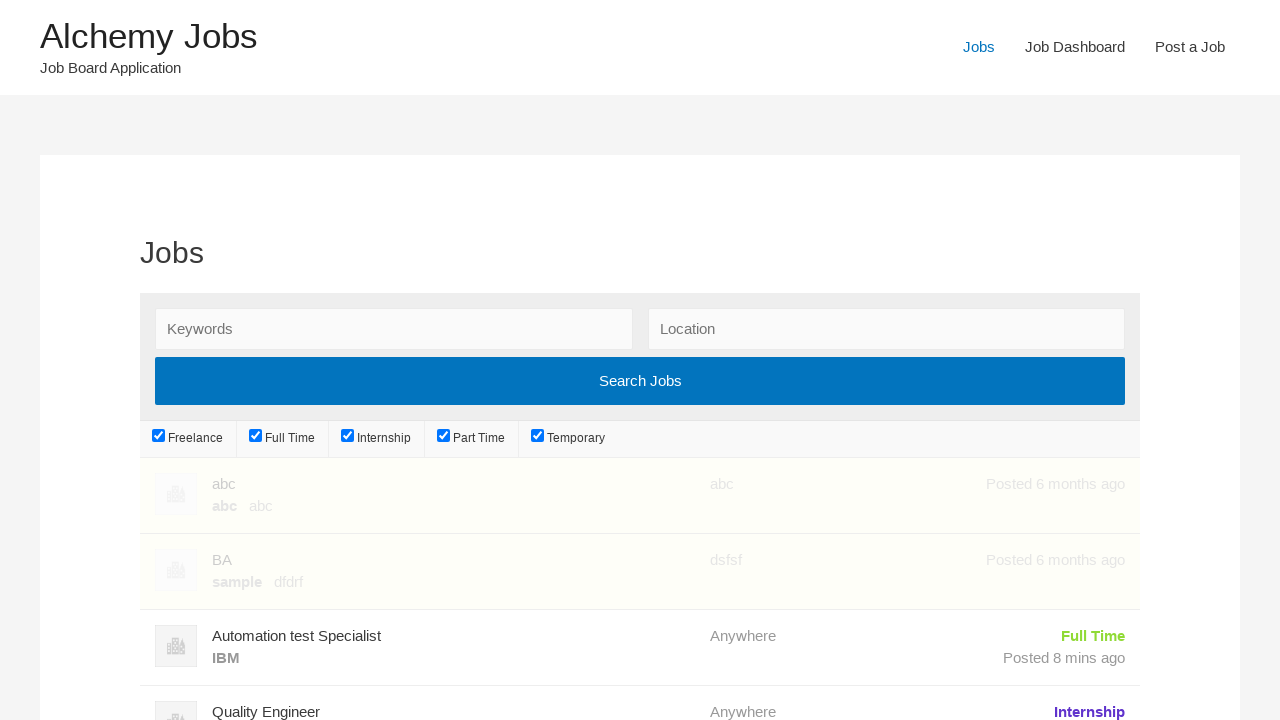